Tests static dropdown selection functionality by selecting options using index, visible text, and value methods on a currency dropdown

Starting URL: https://rahulshettyacademy.com/dropdownsPractise/

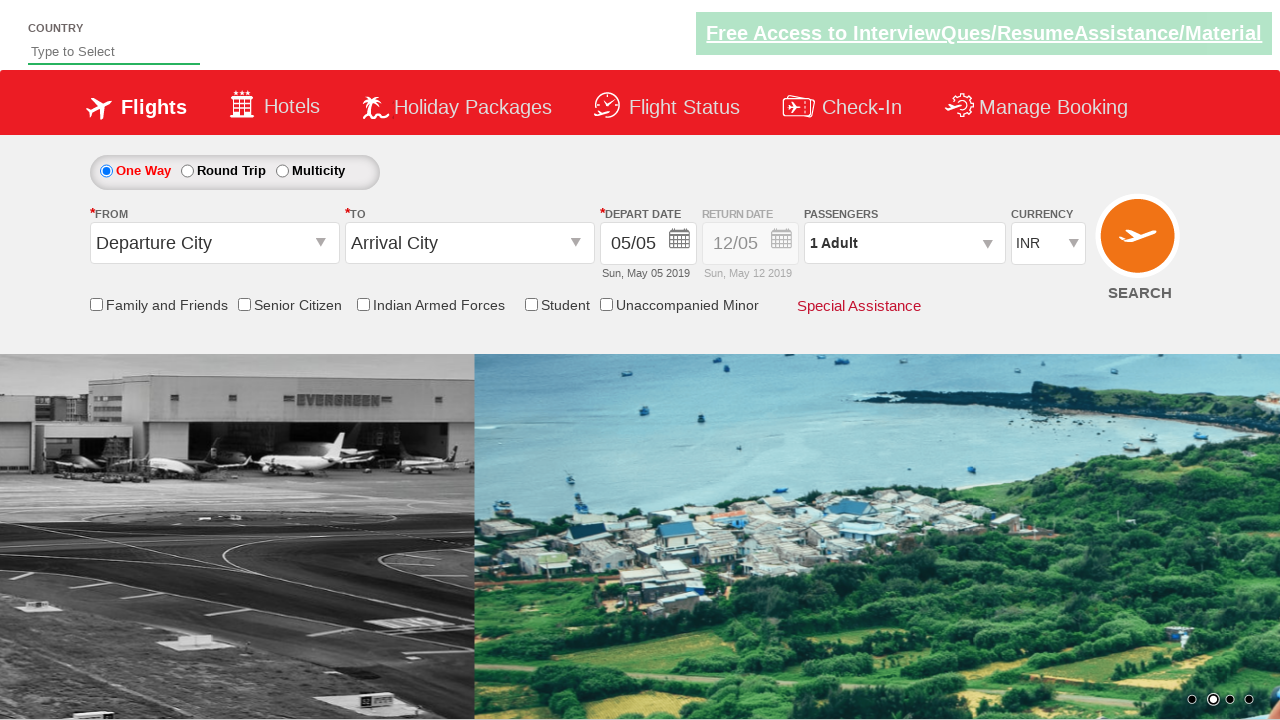

Waited for currency dropdown to be visible
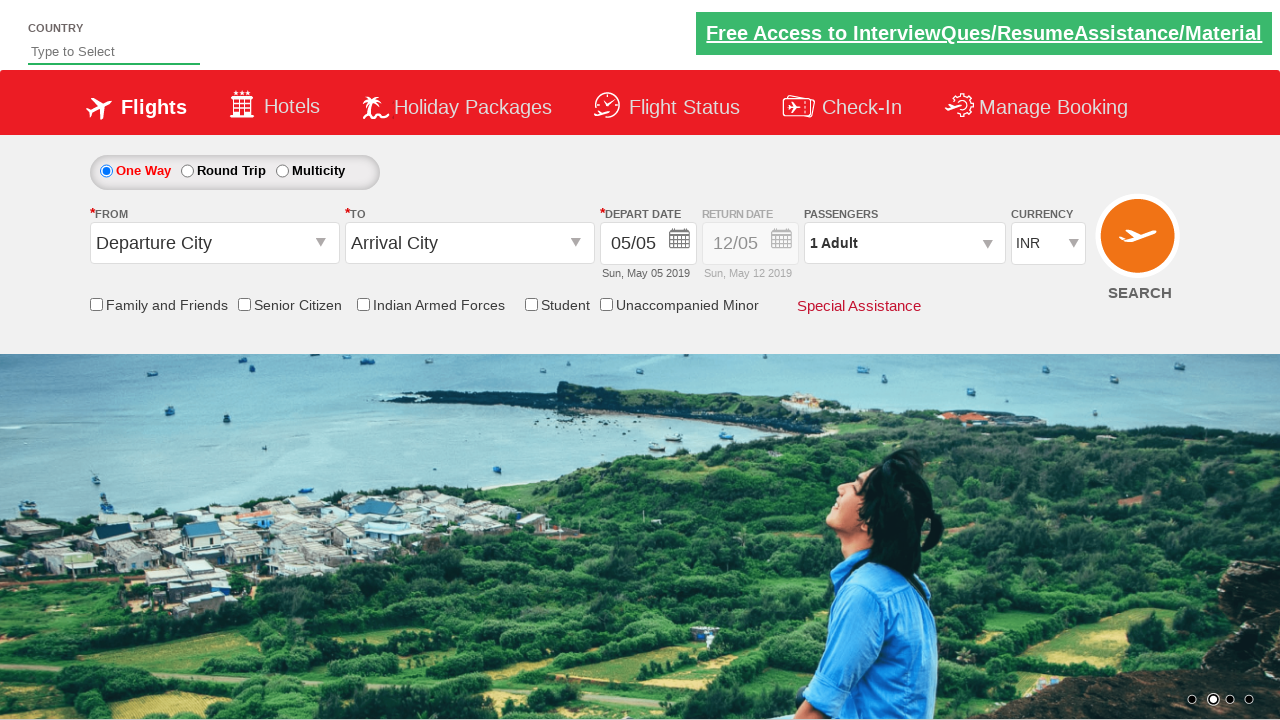

Selected currency dropdown option by index 3 (fourth option) on #ctl00_mainContent_DropDownListCurrency
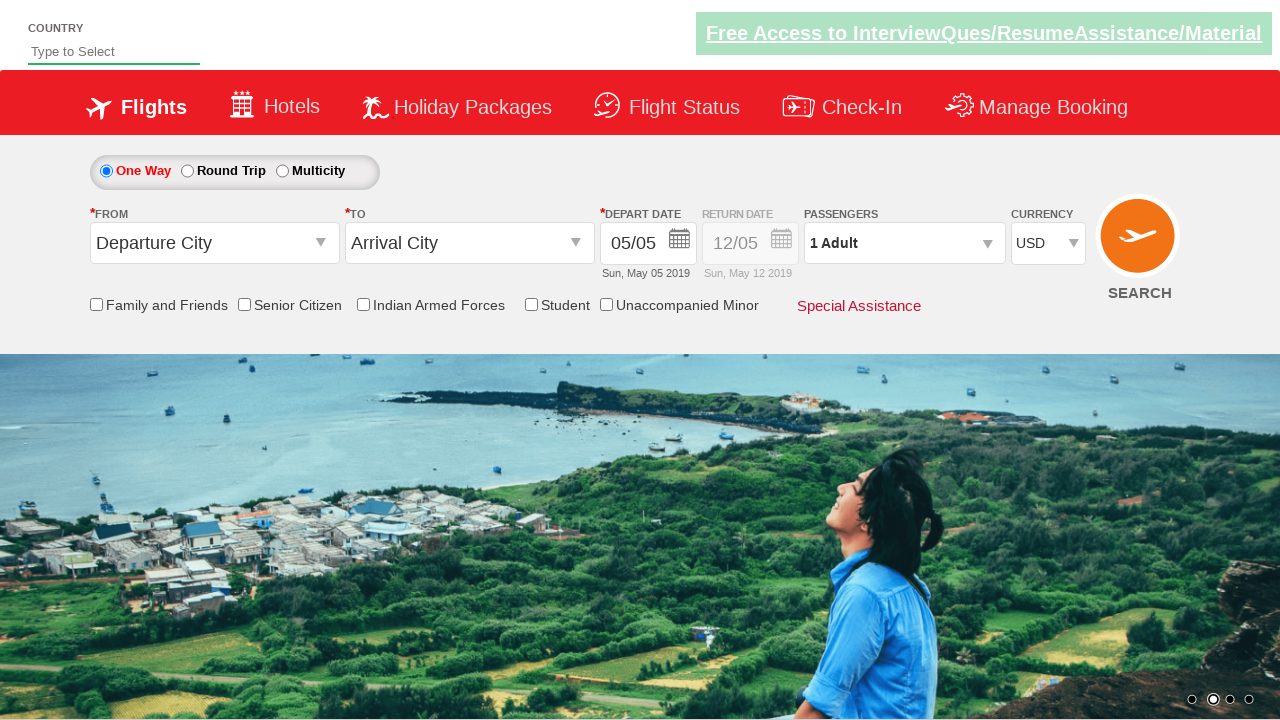

Selected currency dropdown option by visible text 'AED' on #ctl00_mainContent_DropDownListCurrency
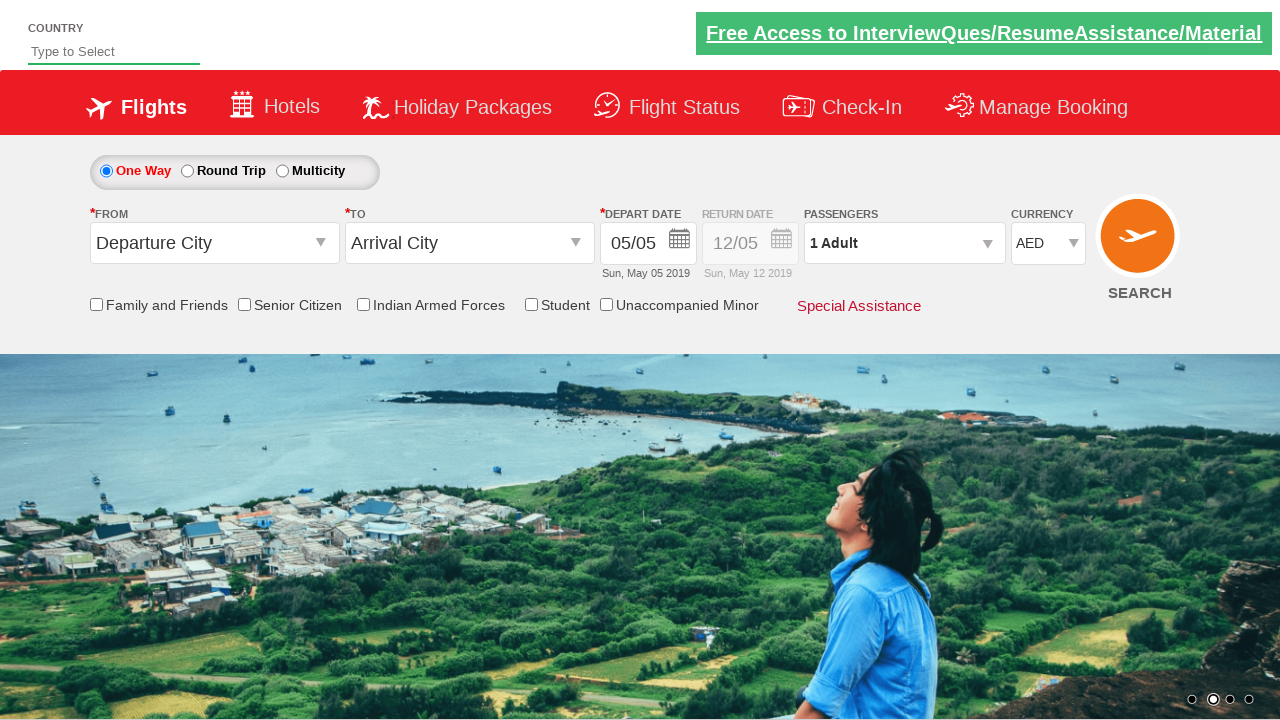

Selected currency dropdown option by value 'INR' on #ctl00_mainContent_DropDownListCurrency
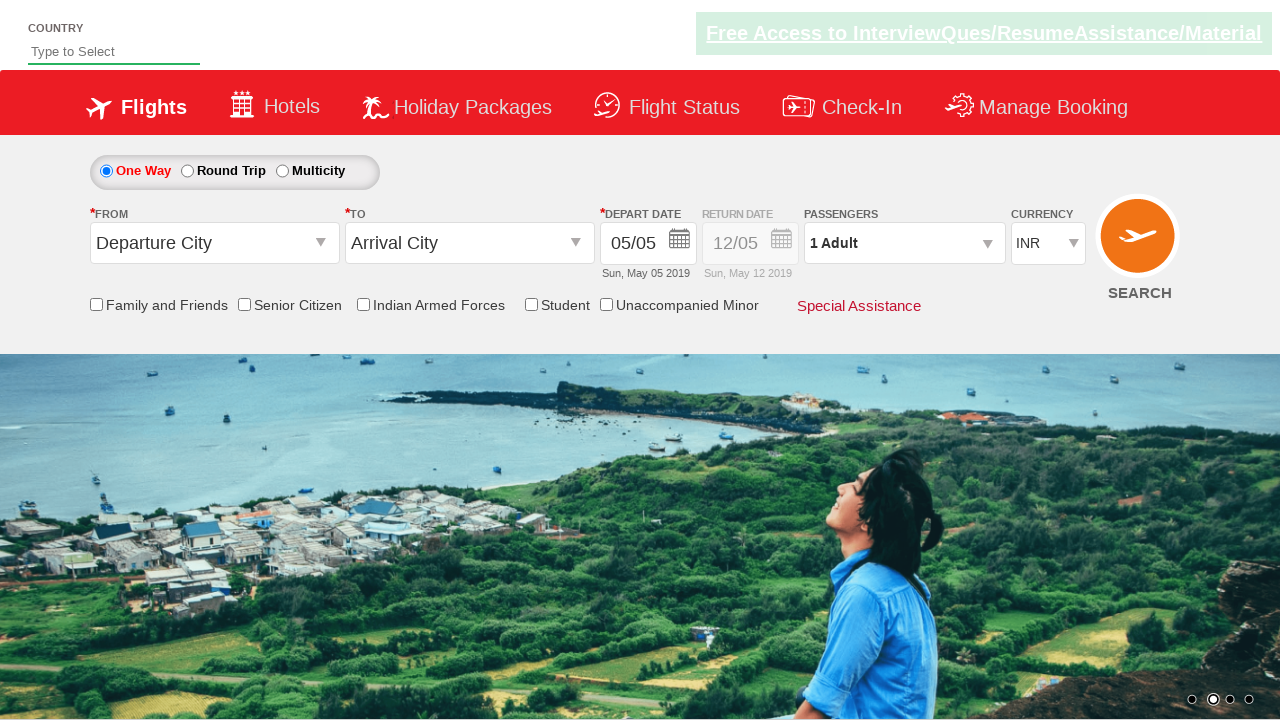

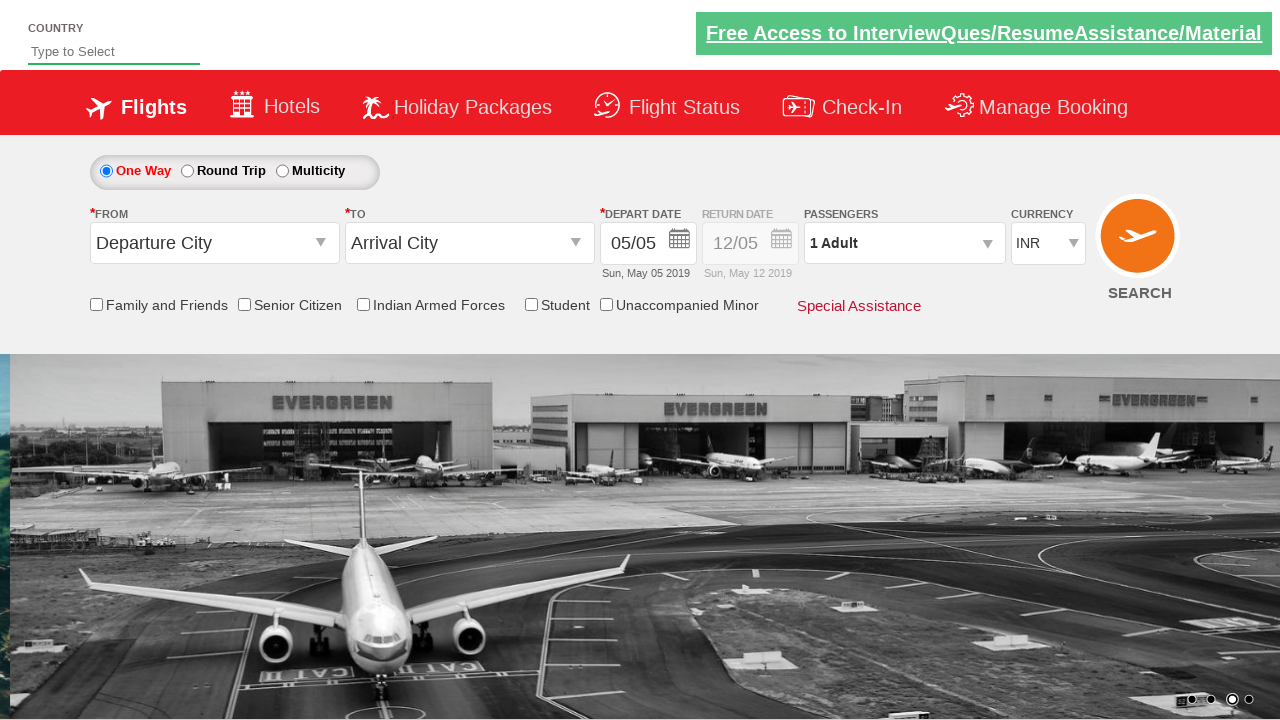